Navigates to the Top Deals/Offers page and verifies that the product table with pricing information is displayed and loaded.

Starting URL: https://rahulshettyacademy.com/seleniumPractise/#/offers

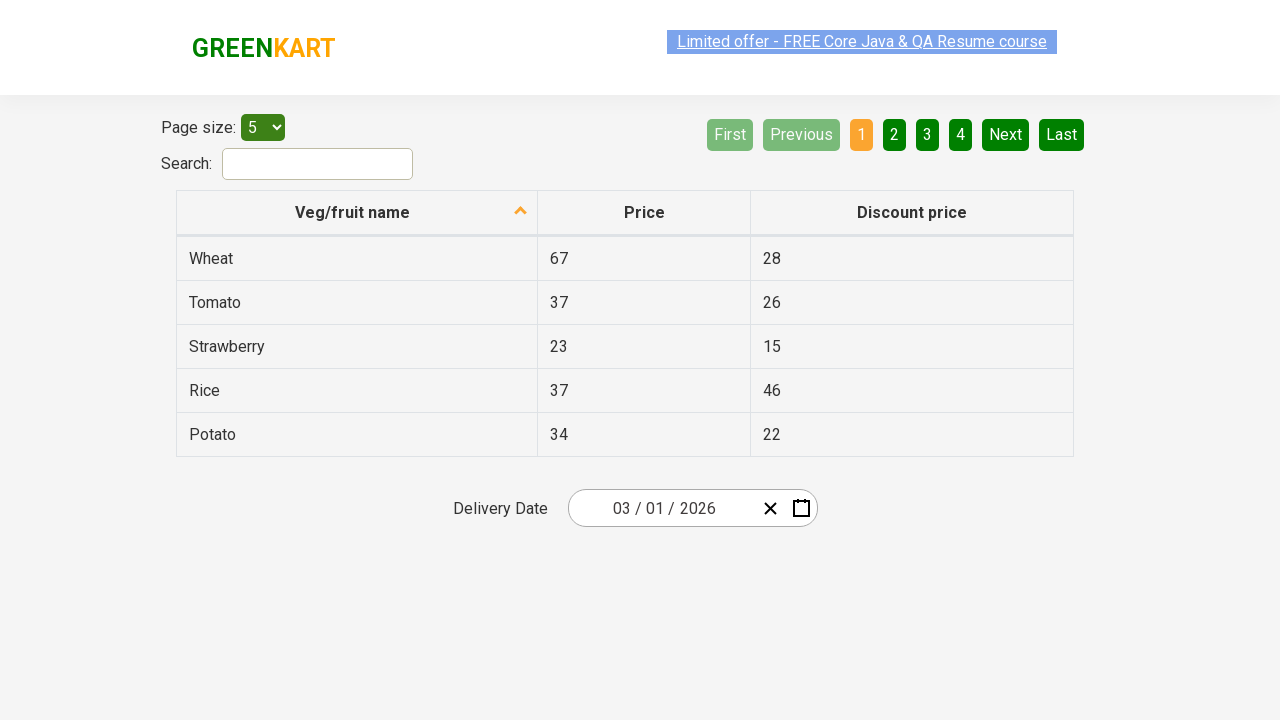

Waited for offers table to load and become visible
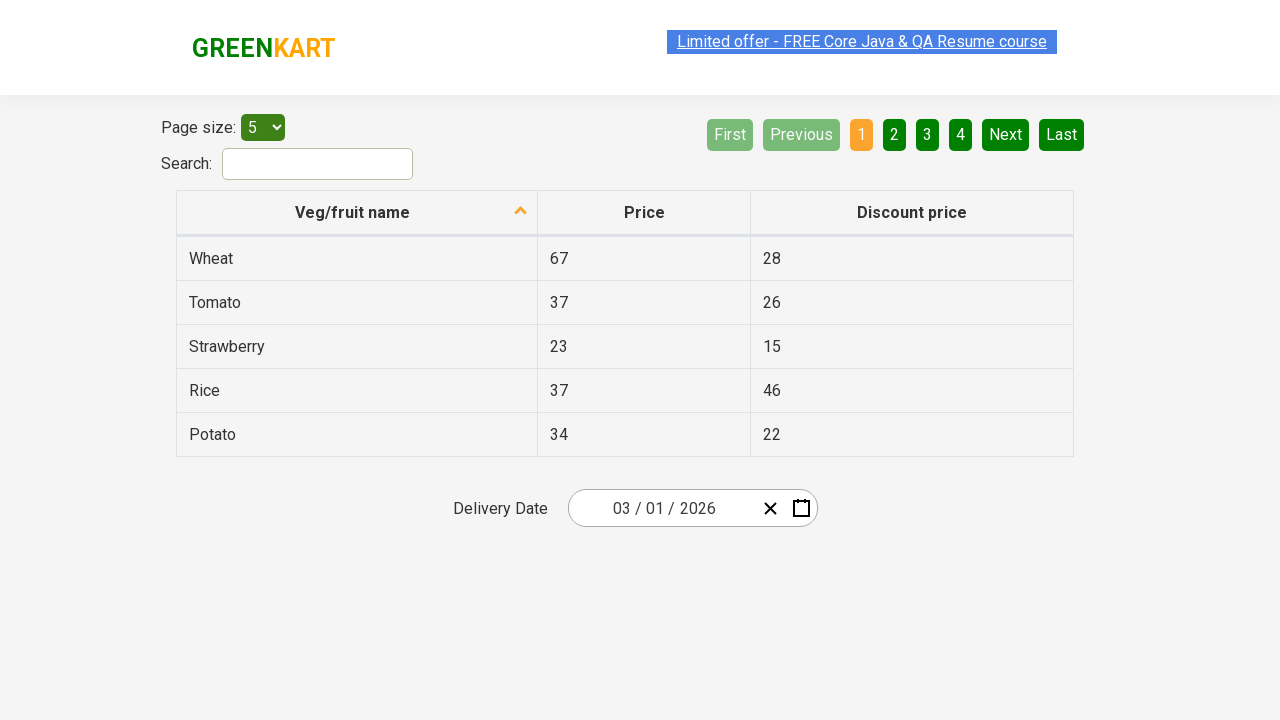

Verified product pricing information column is present in table
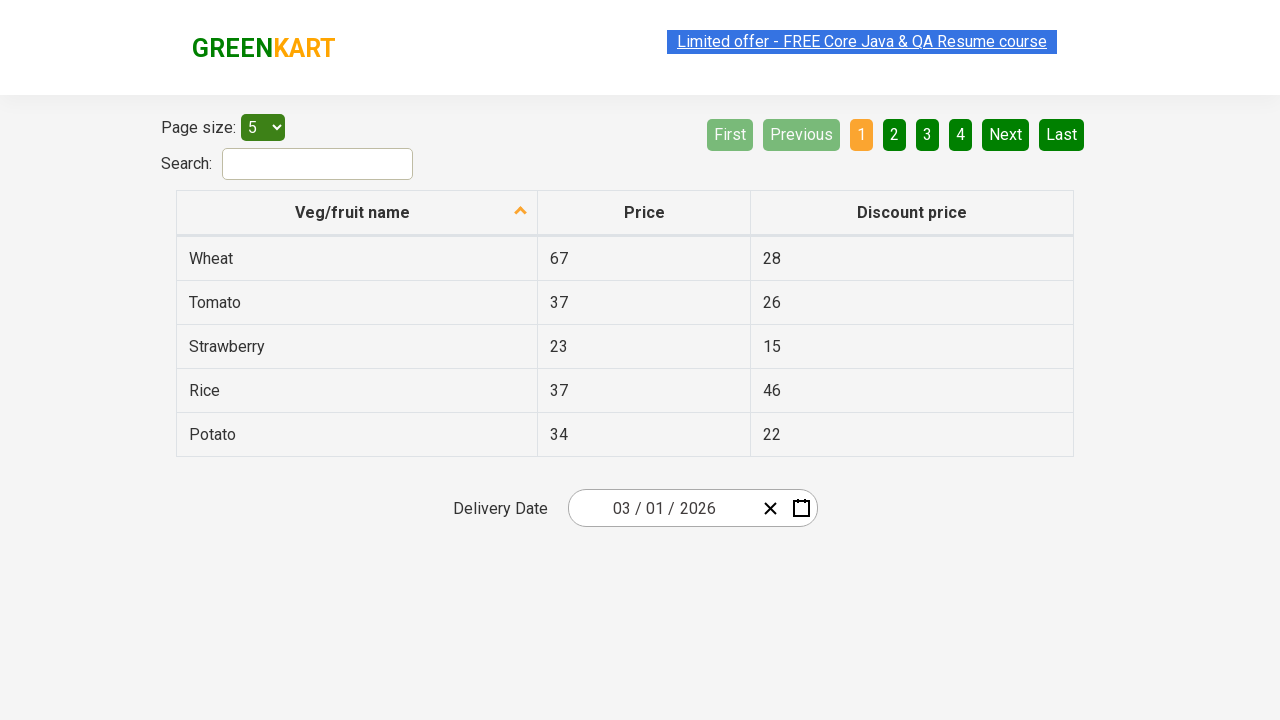

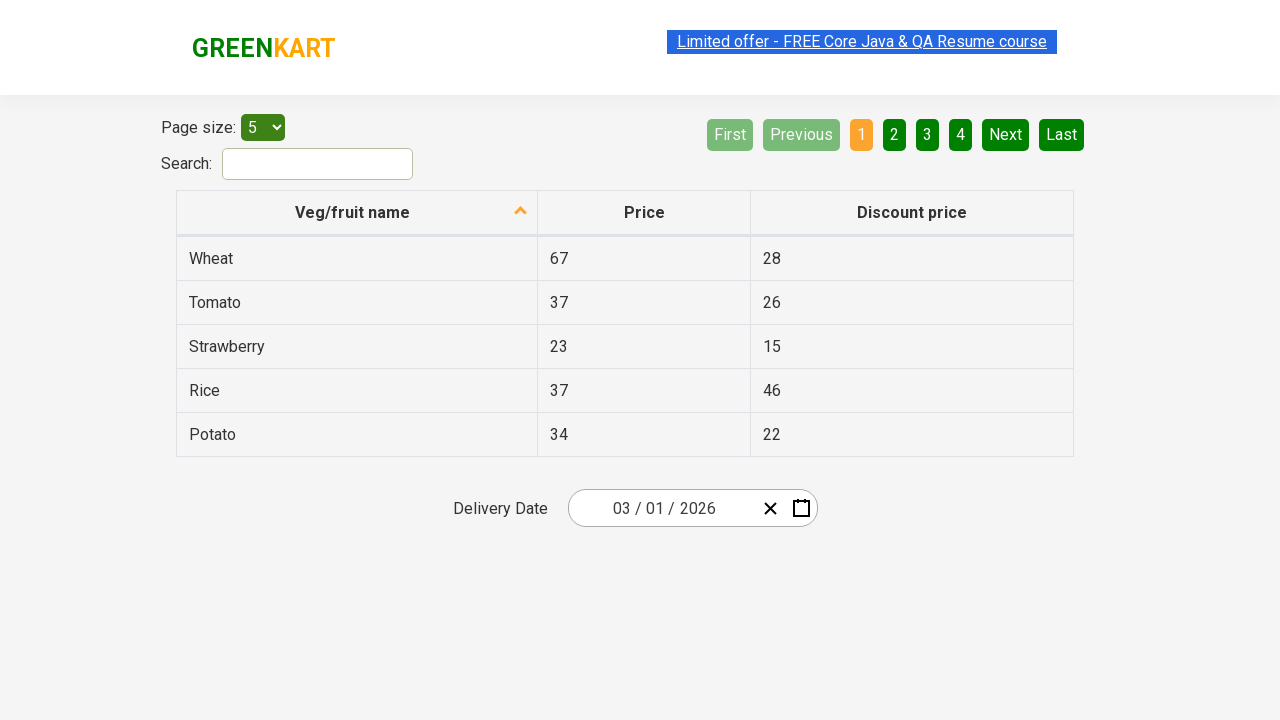